Tests dynamic loading functionality by clicking a start button and waiting for content to load, then verifying the displayed text is "Hello World!"

Starting URL: https://the-internet.herokuapp.com/dynamic_loading/2

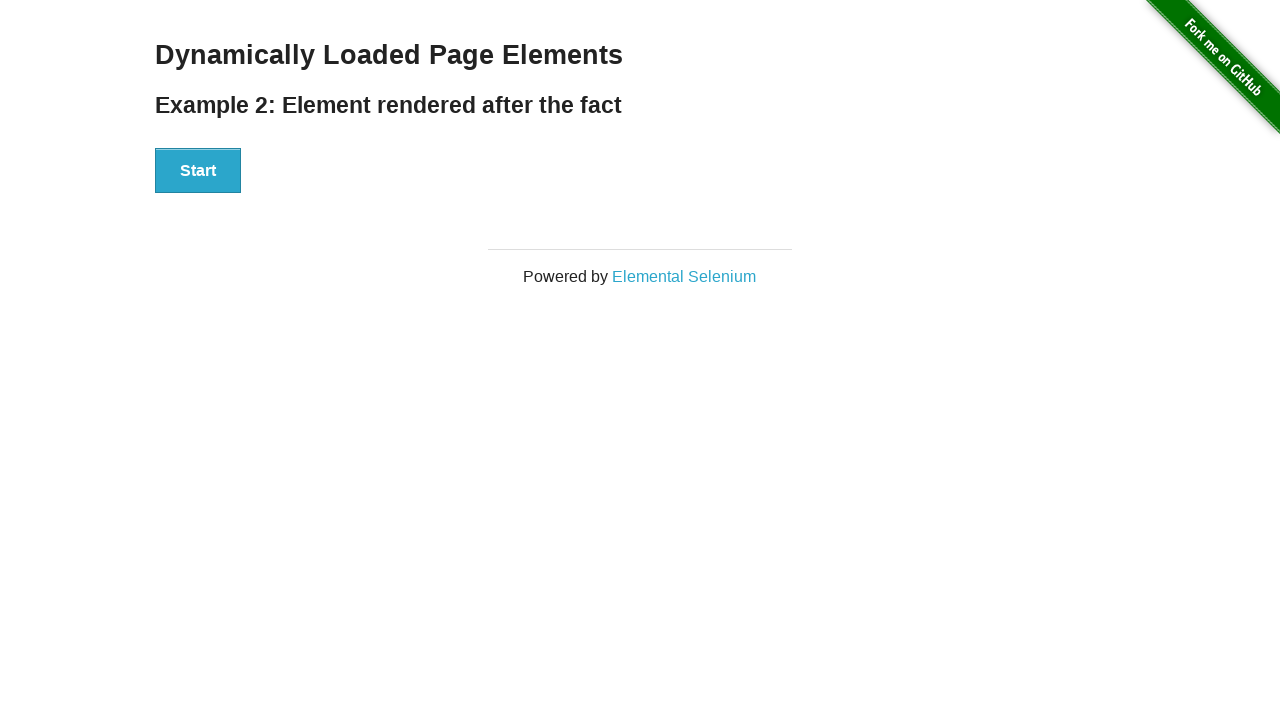

Clicked start button to begin dynamic loading at (198, 171) on div#start > button
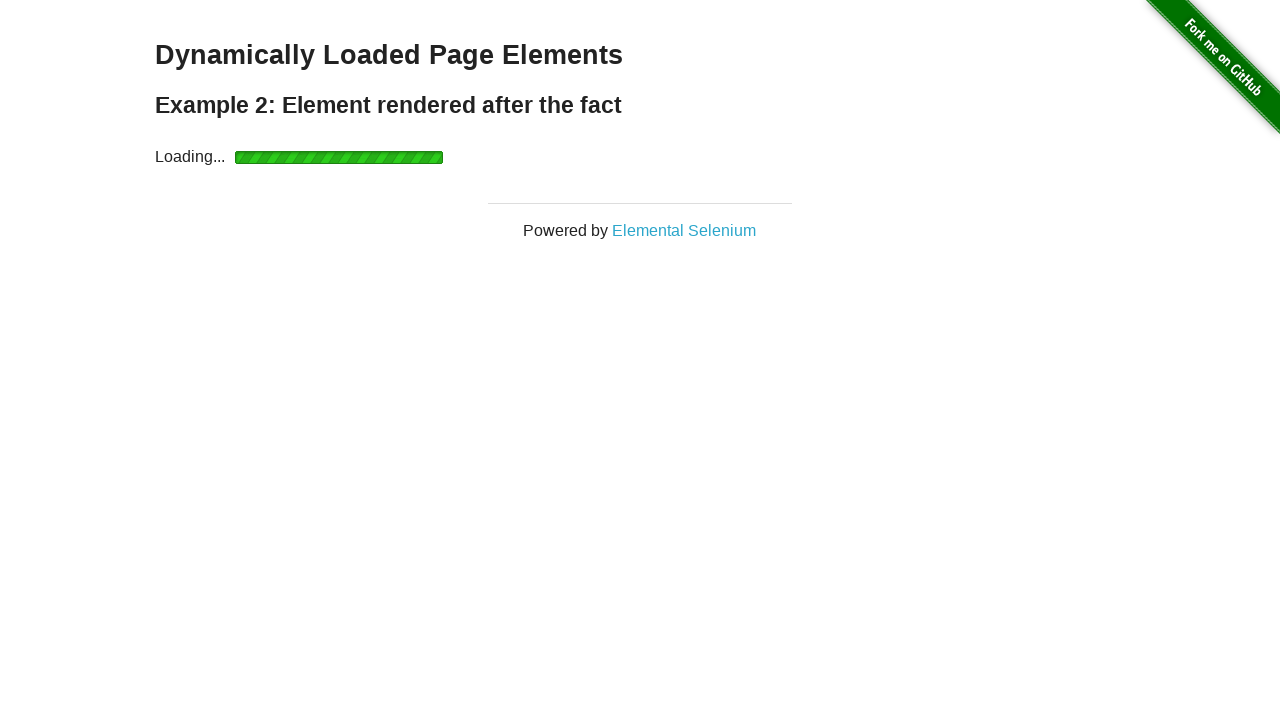

Waited for finish element to become visible
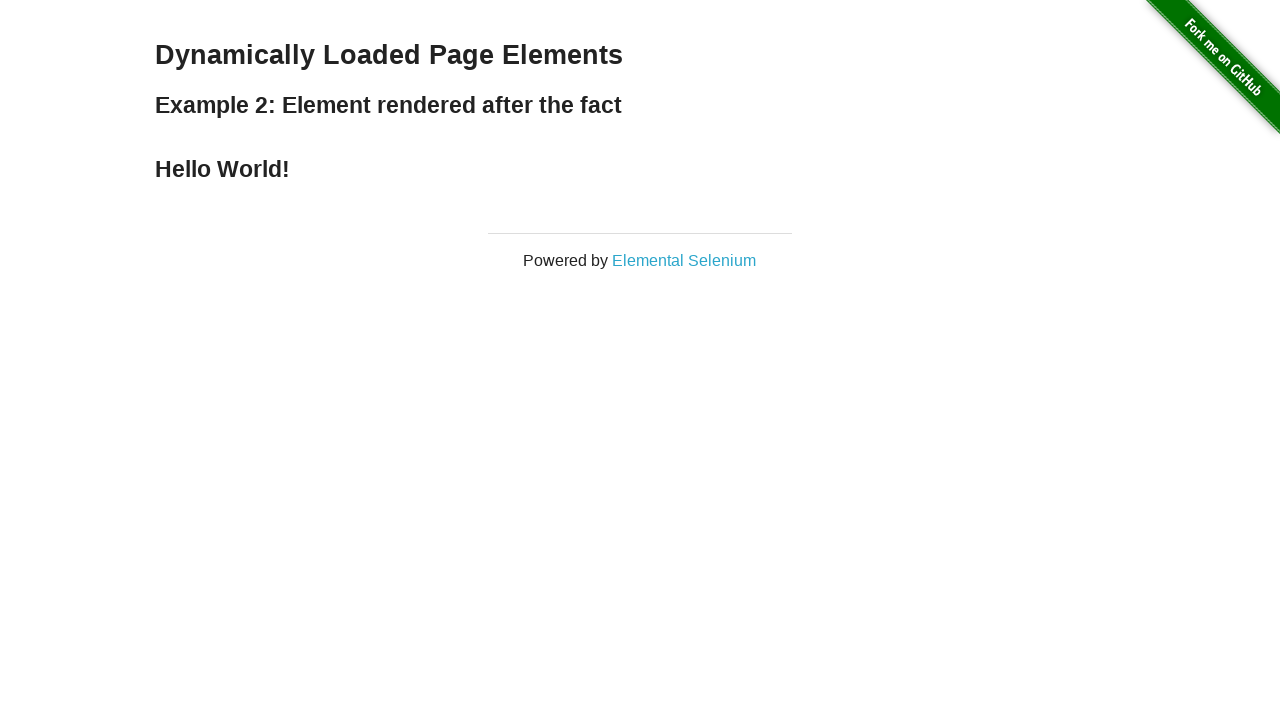

Verified that displayed text is 'Hello World!'
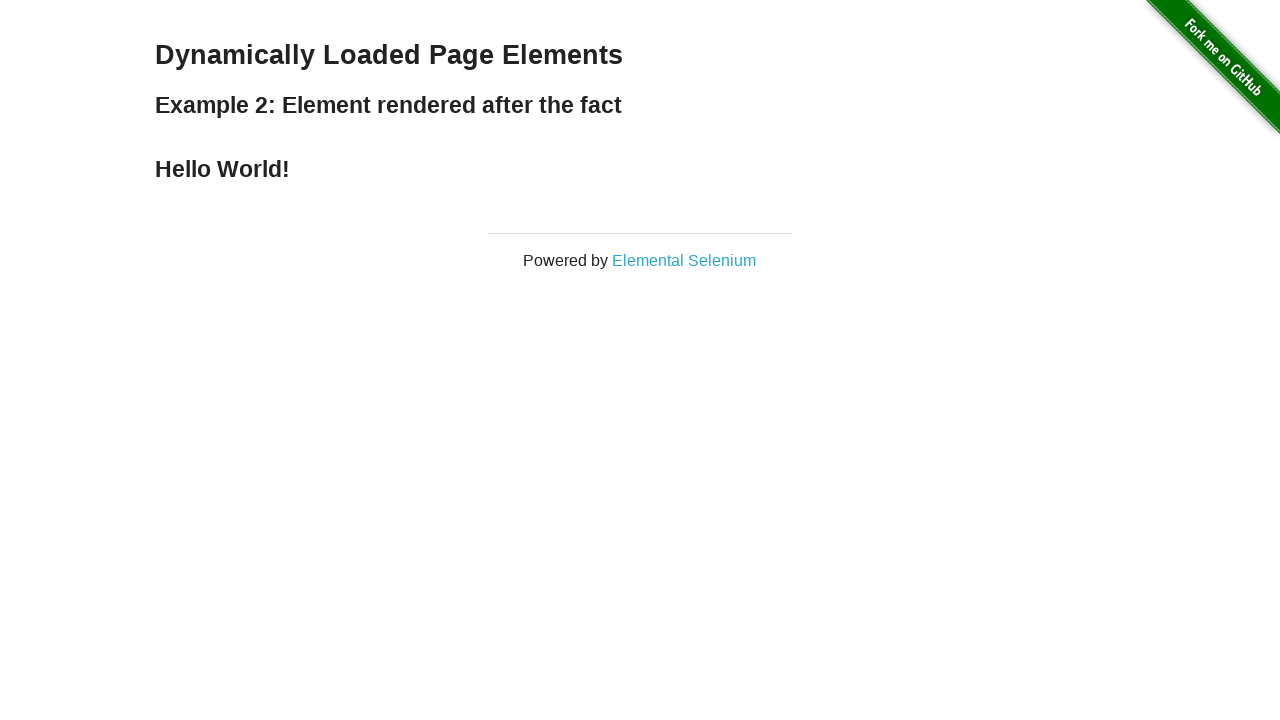

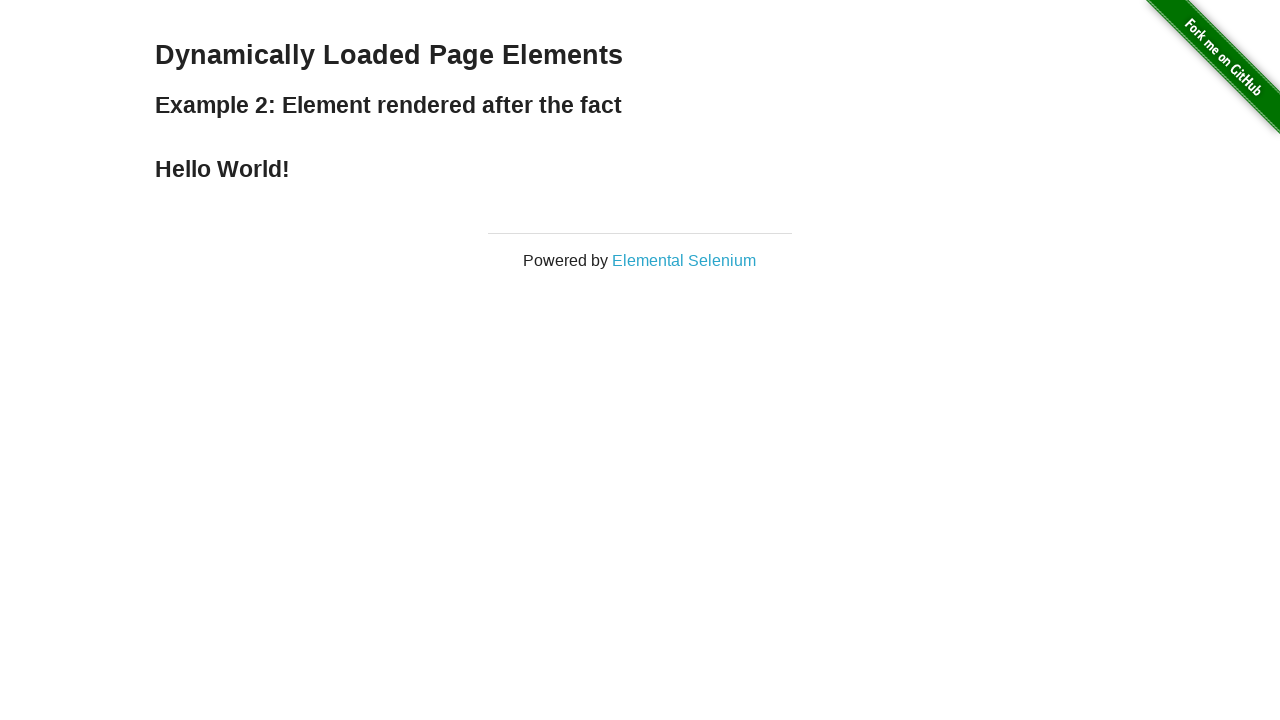